Tests alert prompt functionality by triggering a prompt alert, entering text, and accepting it

Starting URL: https://training-support.net/webelements/alerts

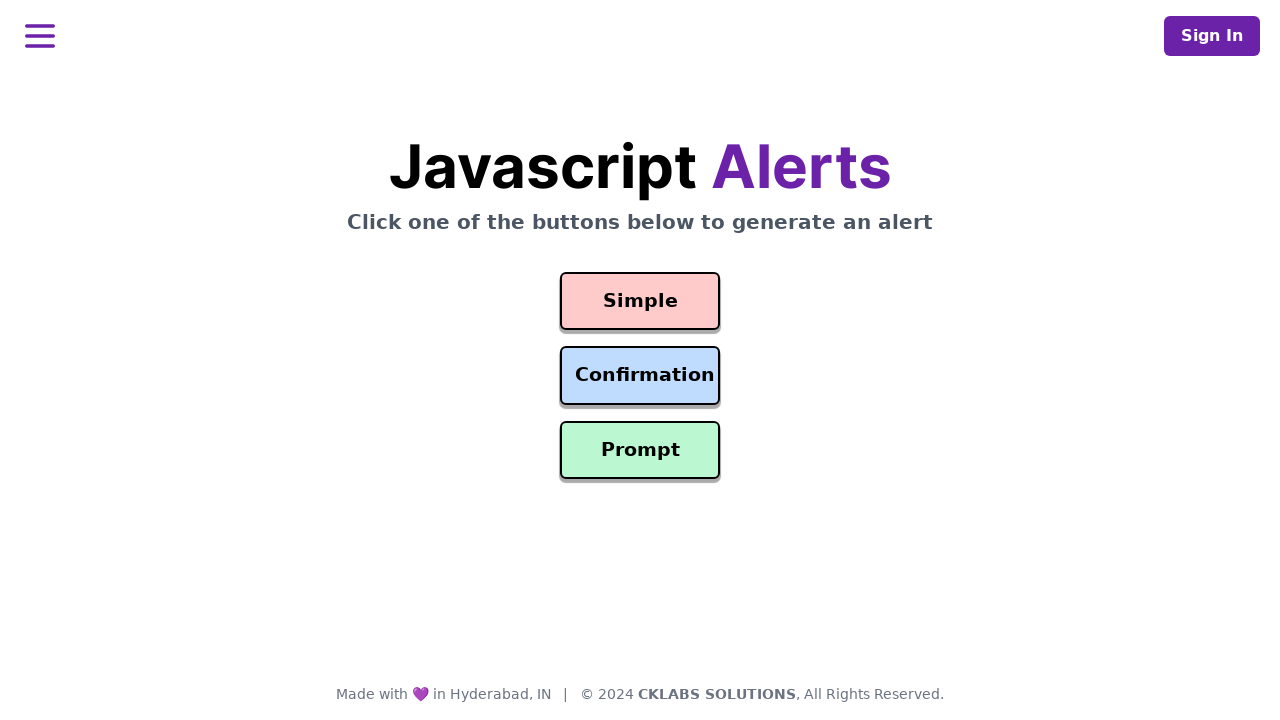

Clicked the prompt button to trigger alert at (640, 450) on #prompt
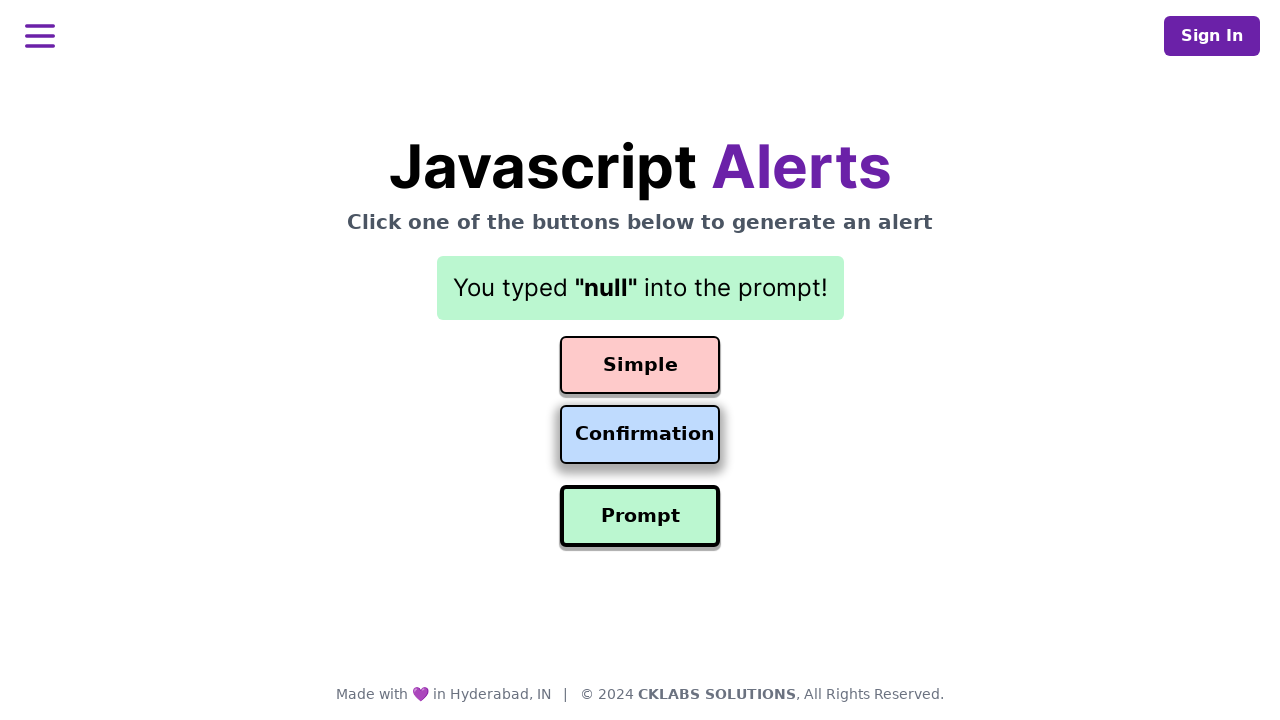

Set up dialog handler to accept prompt with 'Praveen'
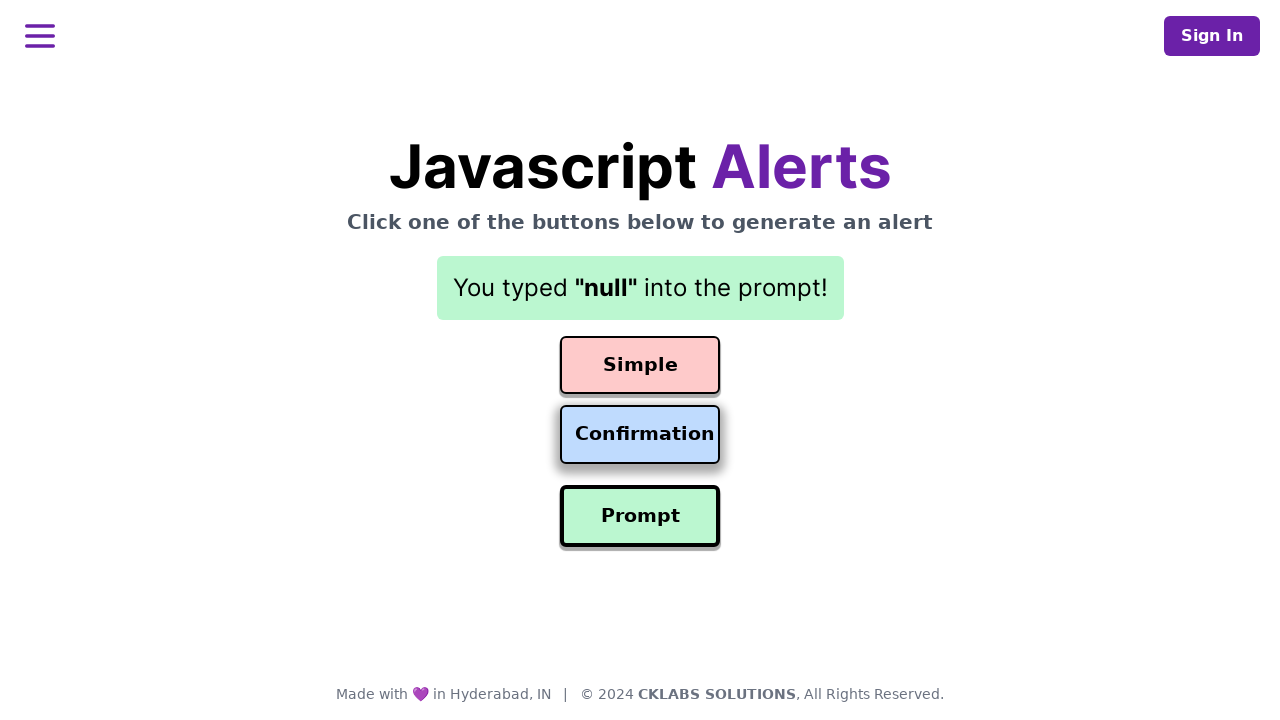

Waited for result element to be displayed
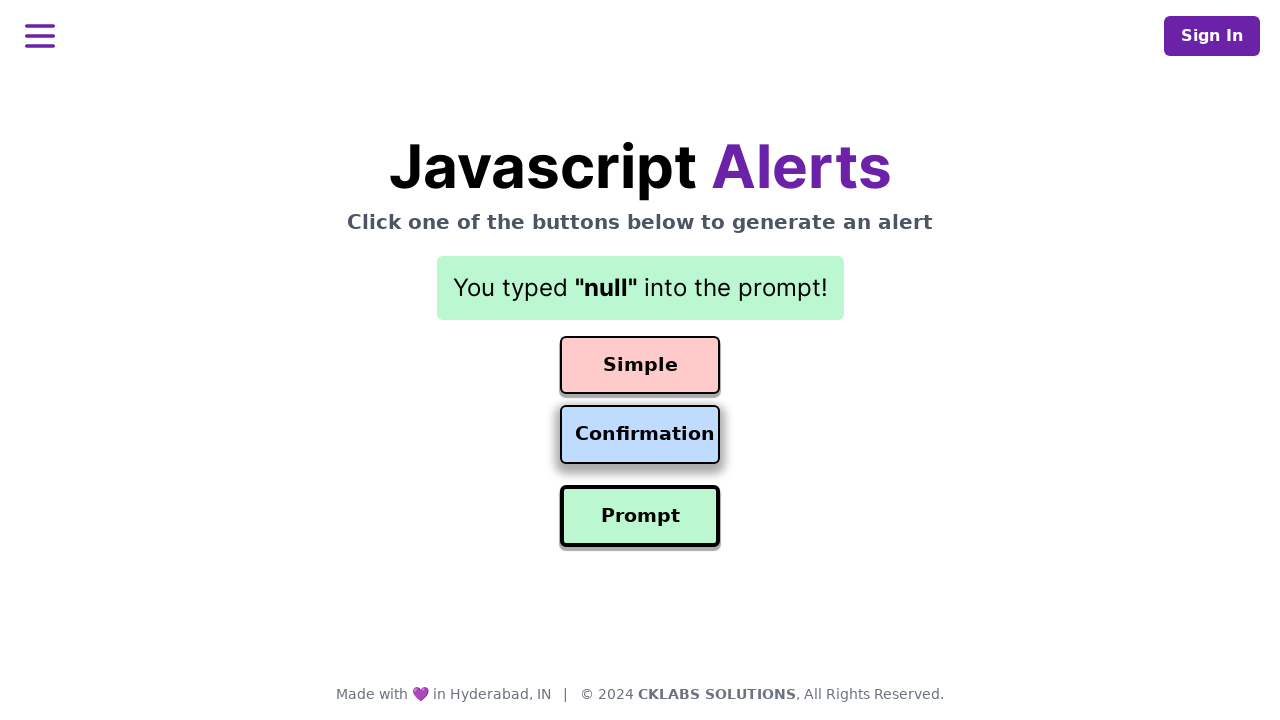

Retrieved result text: You typed "null" into the prompt!
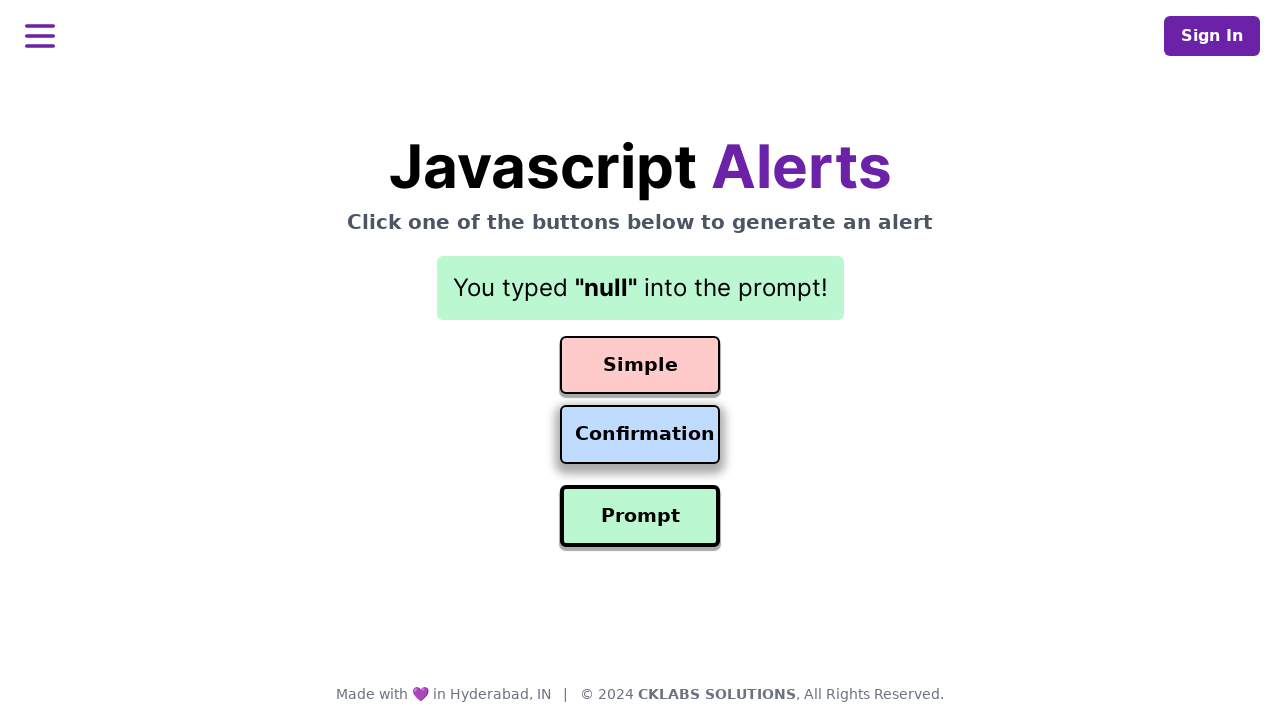

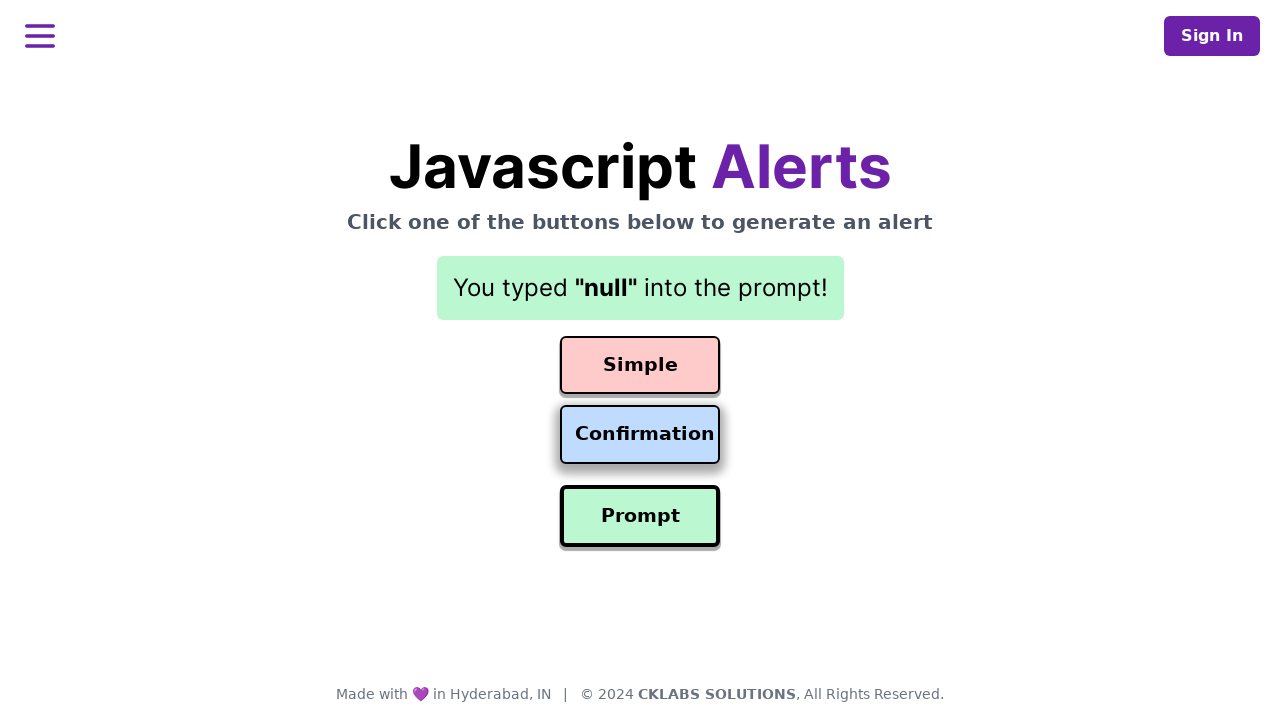